Tests drag and drop by offset action, dragging 'box A' to the position of 'box B' using coordinates

Starting URL: https://crossbrowsertesting.github.io/drag-and-drop

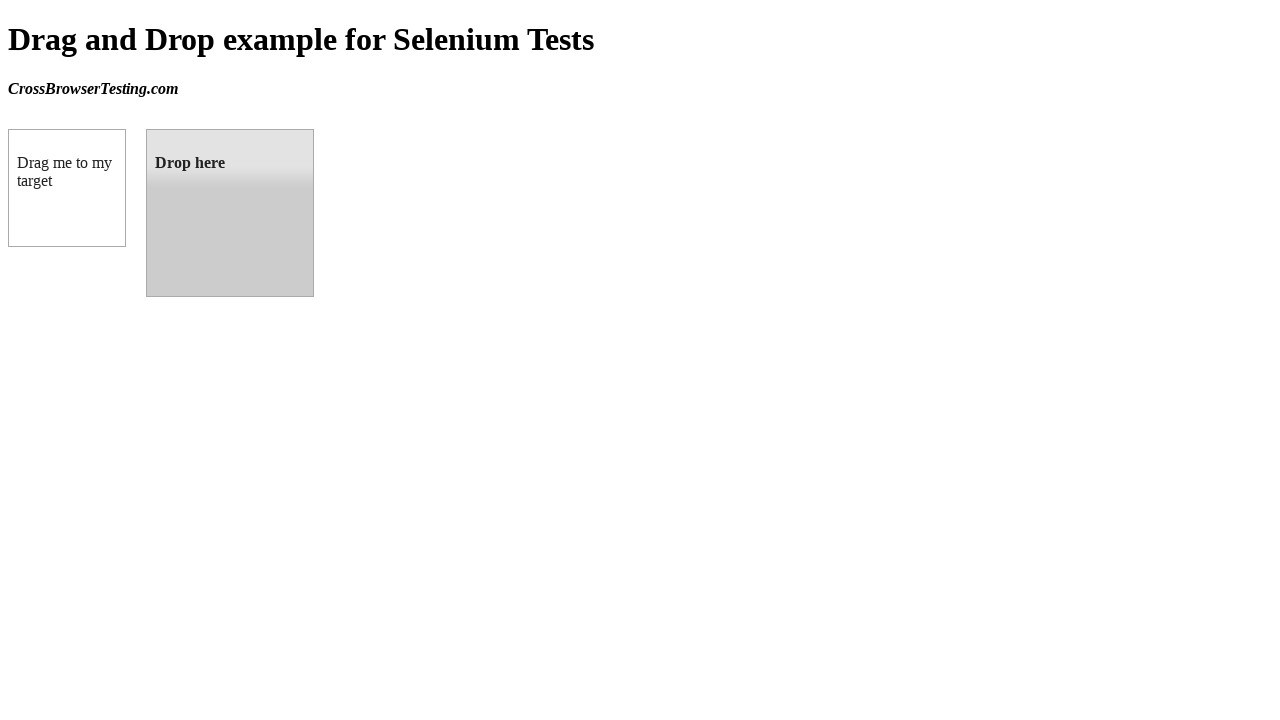

Located source element 'box A' with ID #draggable
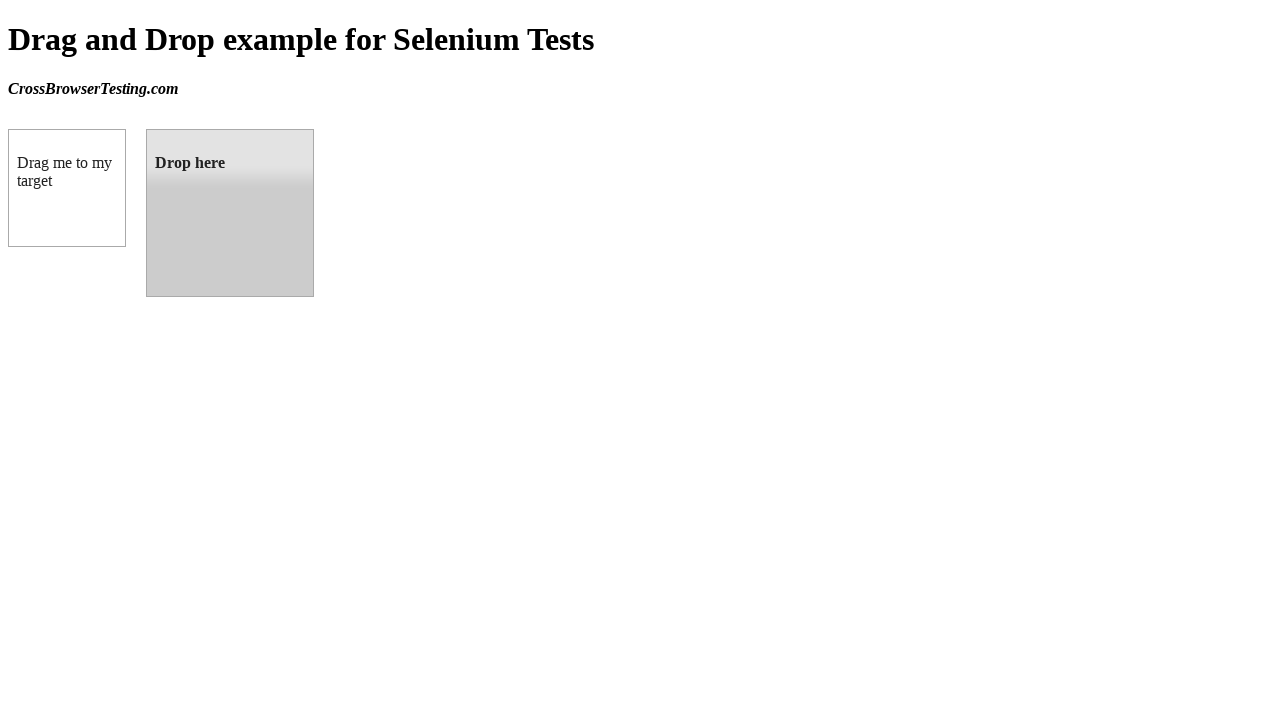

Located target element 'box B' with ID #droppable
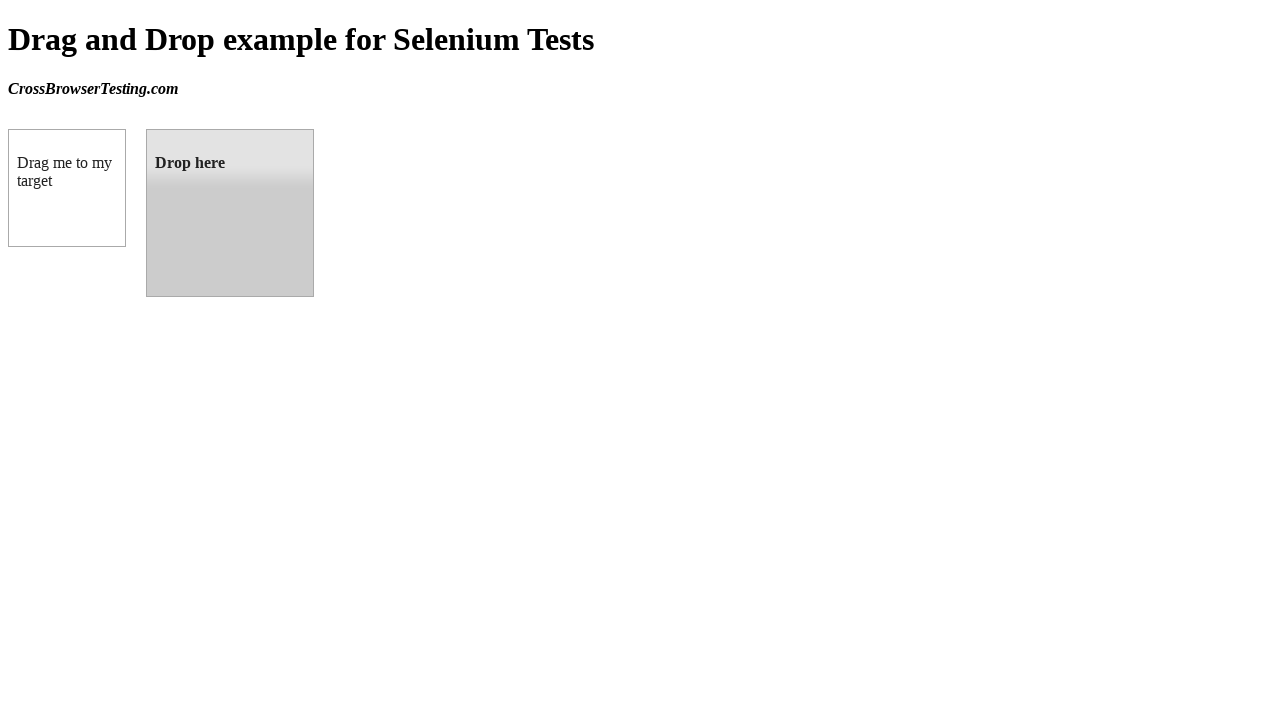

Retrieved bounding box coordinates for target element 'box B'
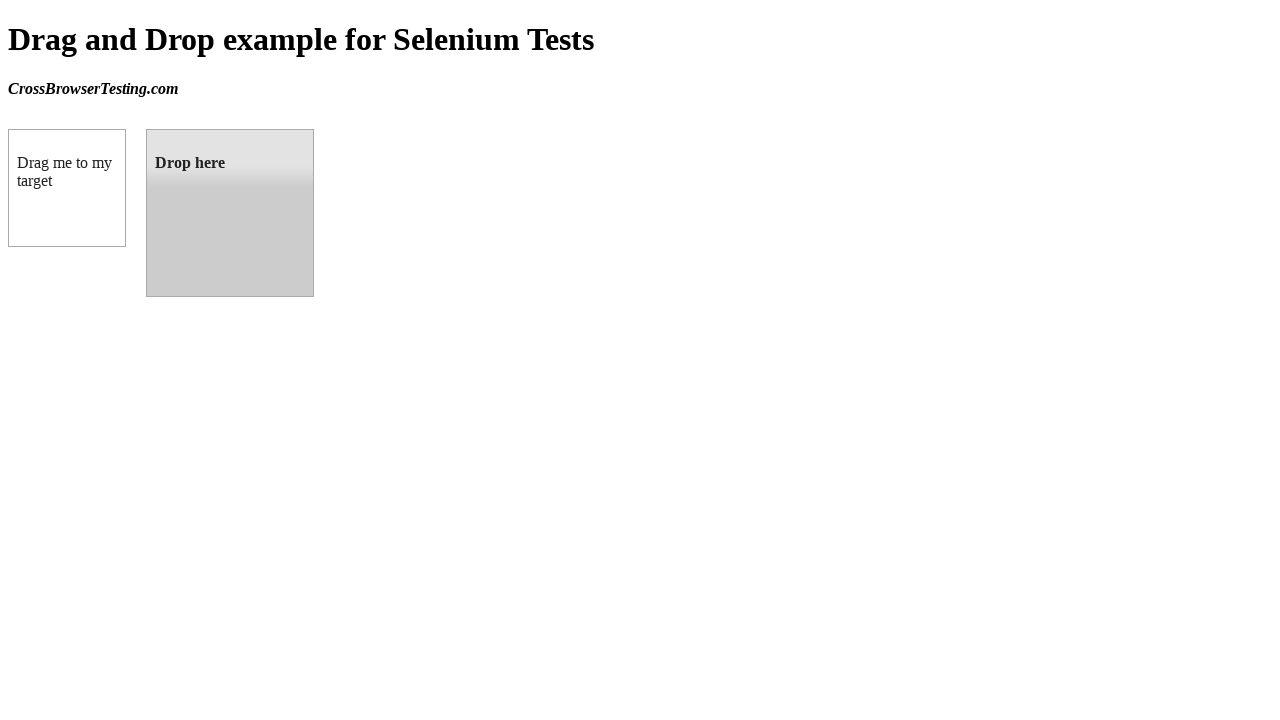

Calculated target center coordinates: x=230, y=213
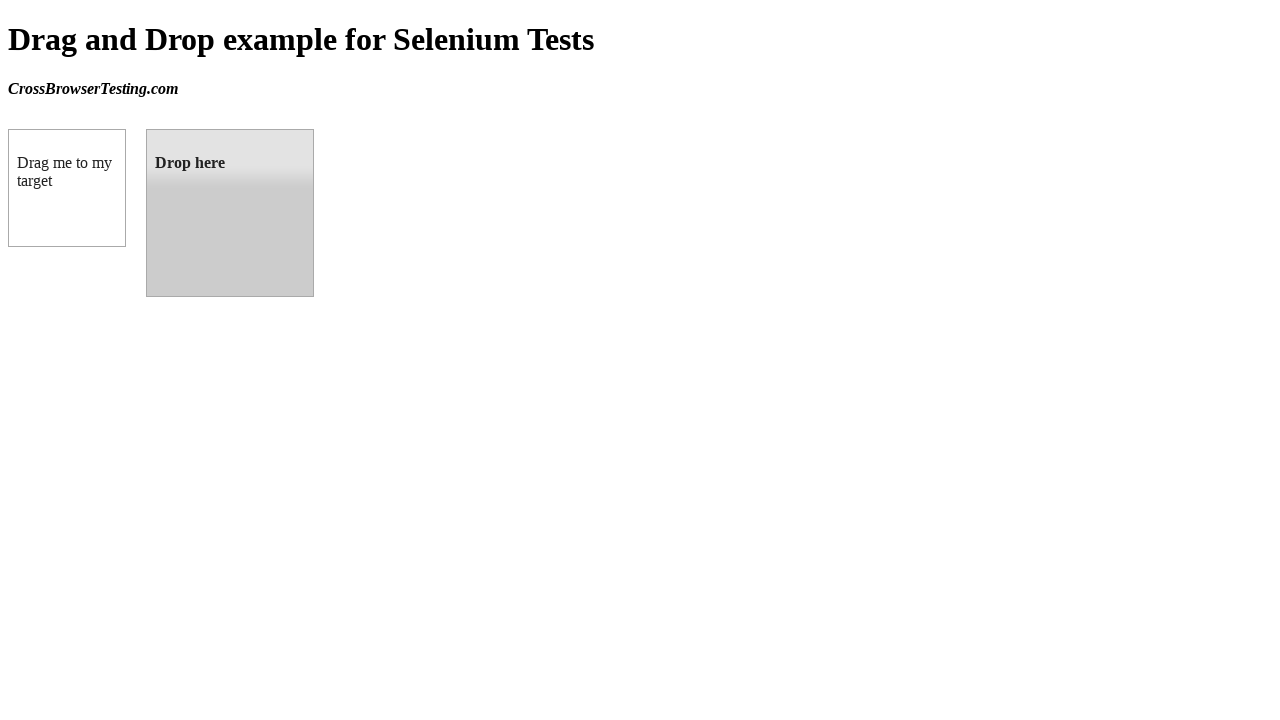

Retrieved bounding box coordinates for source element 'box A'
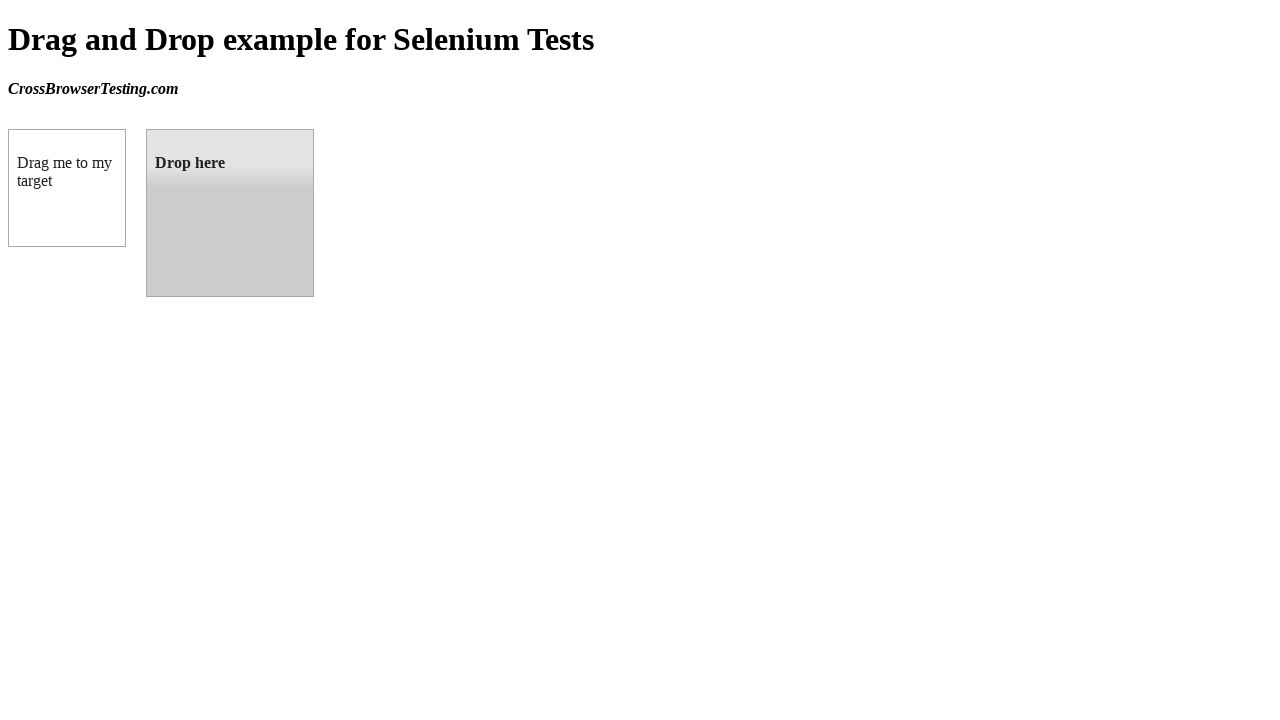

Calculated source center coordinates: x=67, y=188
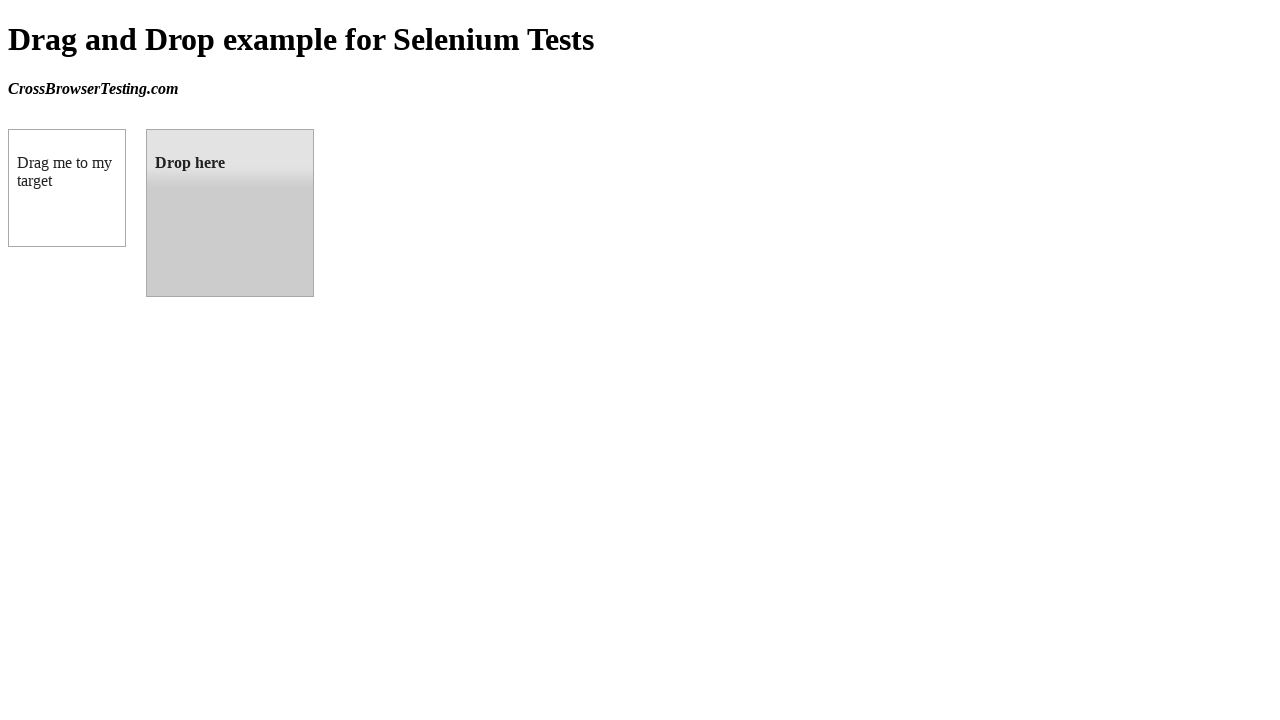

Moved mouse to source element position (67, 188) at (67, 188)
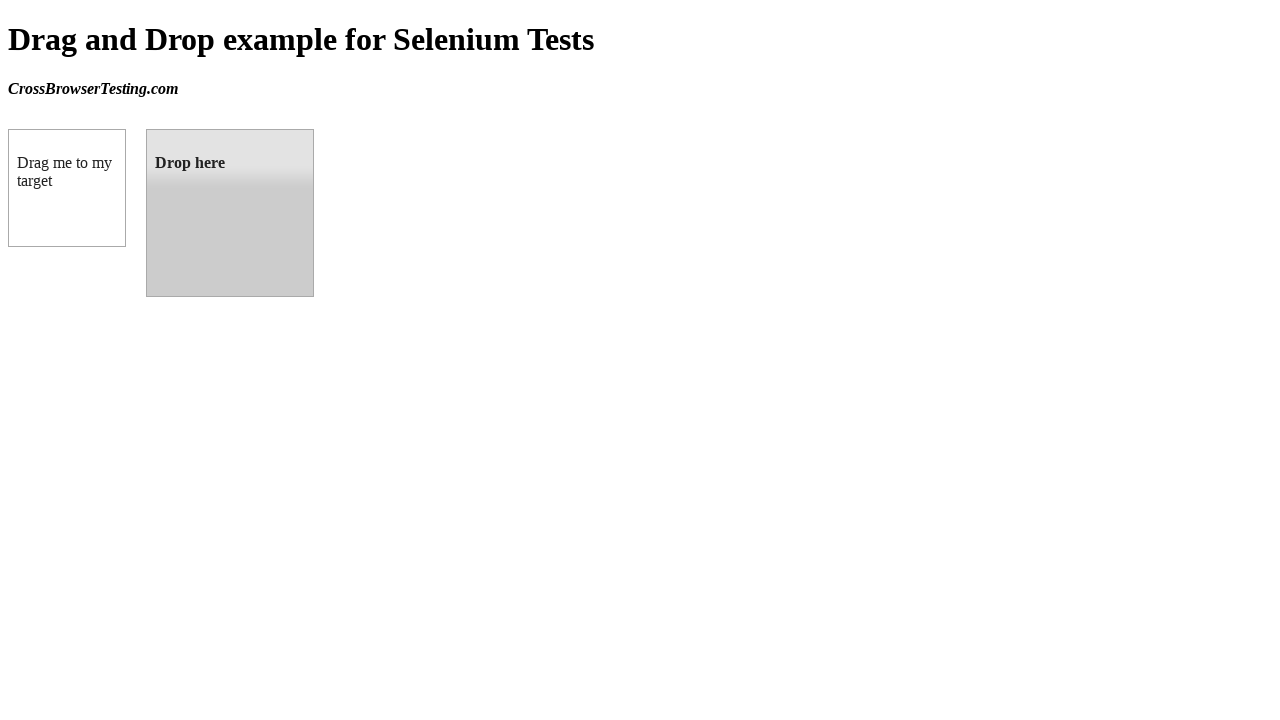

Pressed mouse button down to initiate drag at (67, 188)
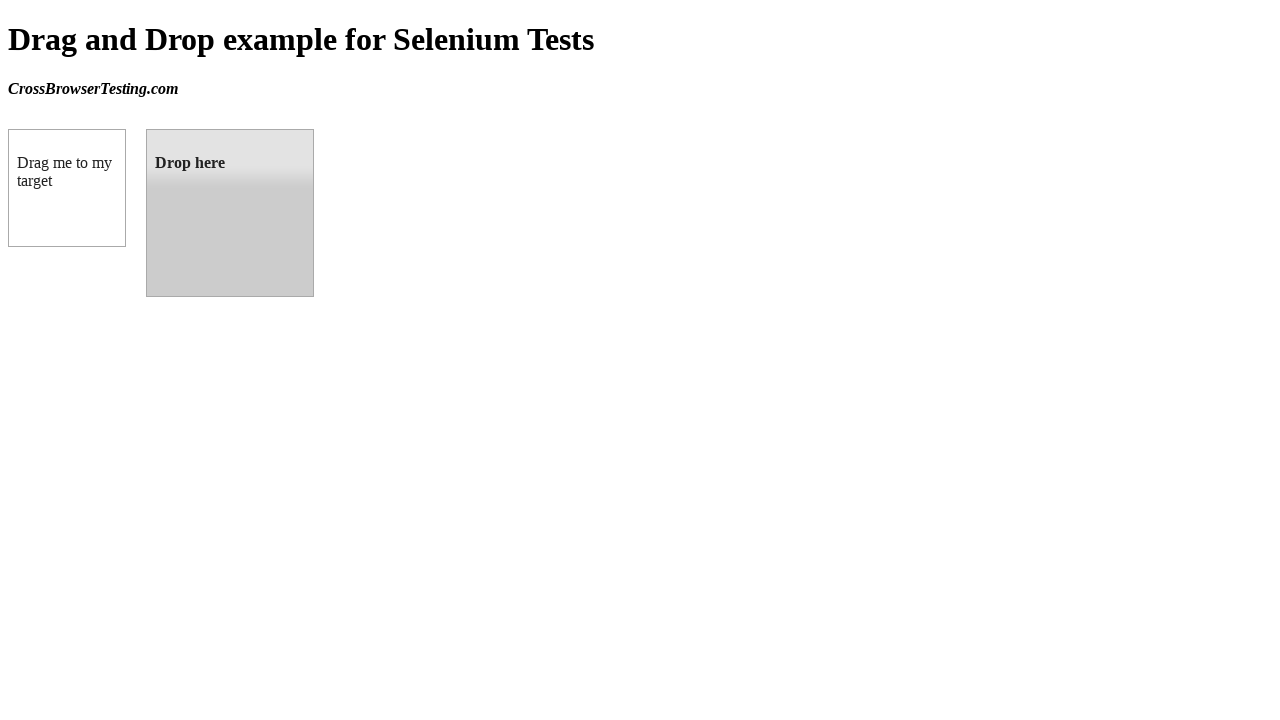

Dragged mouse to target element position (230, 213) at (230, 213)
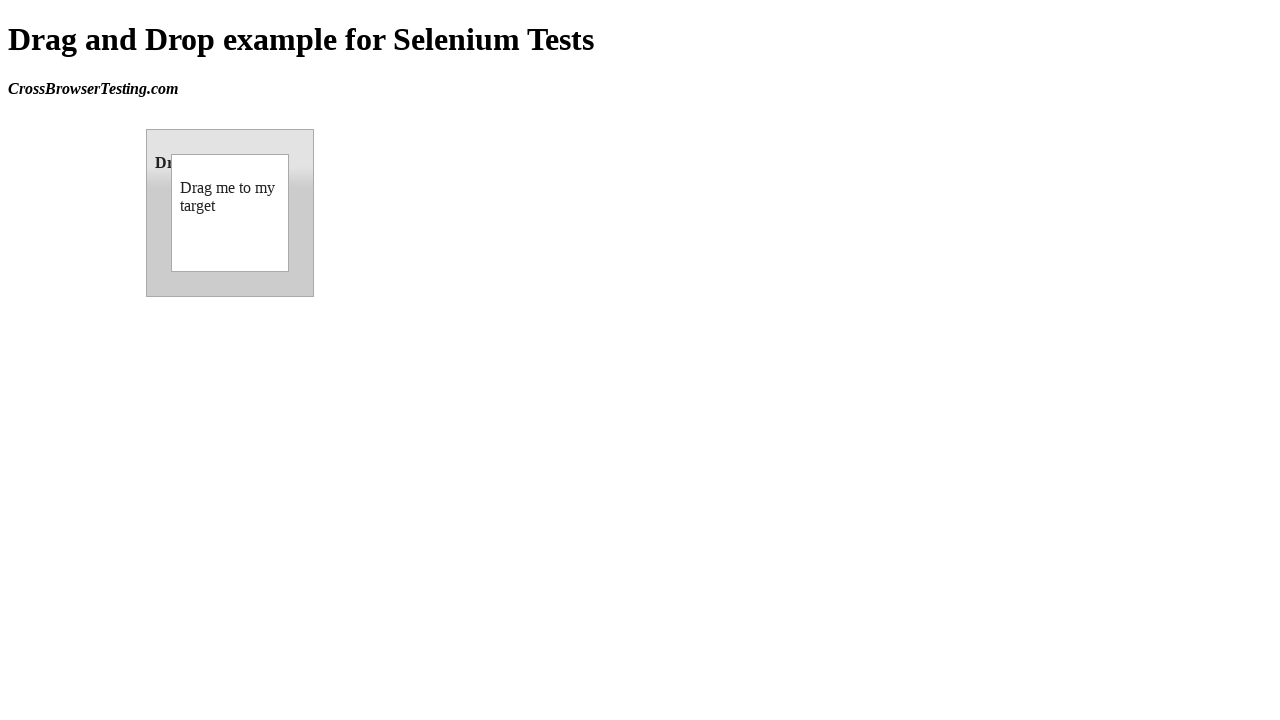

Released mouse button to complete drag and drop operation at (230, 213)
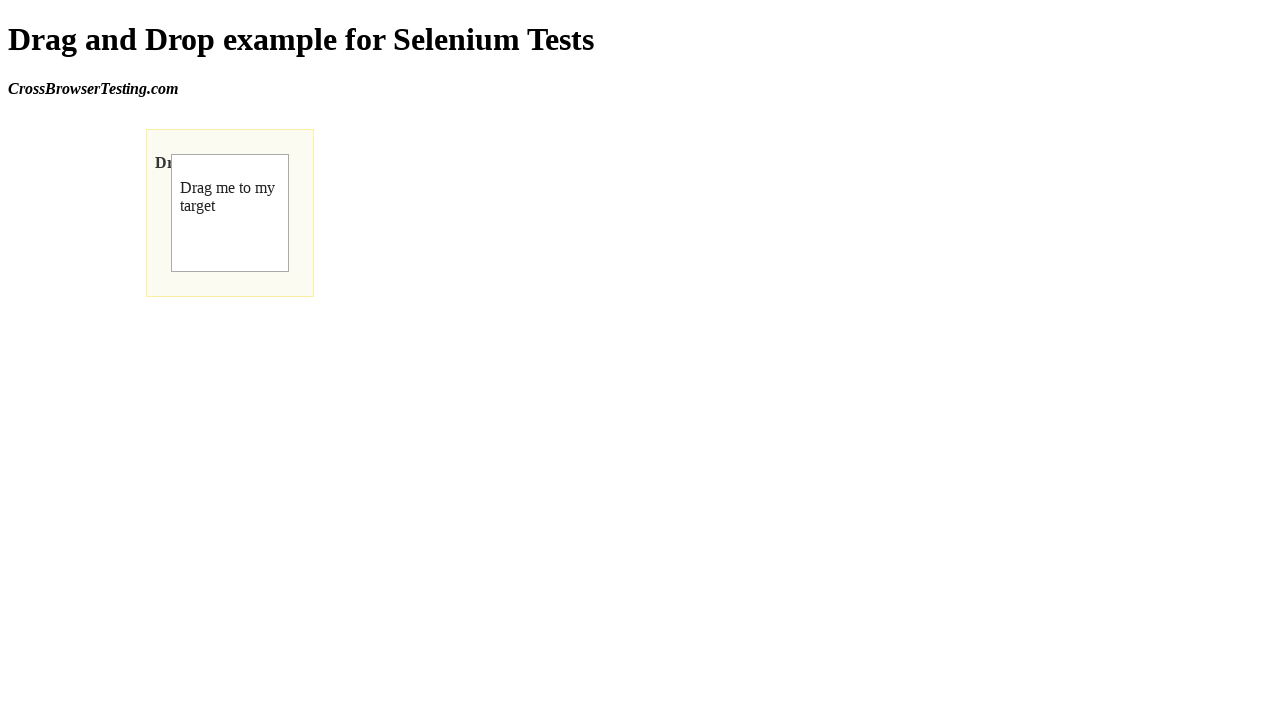

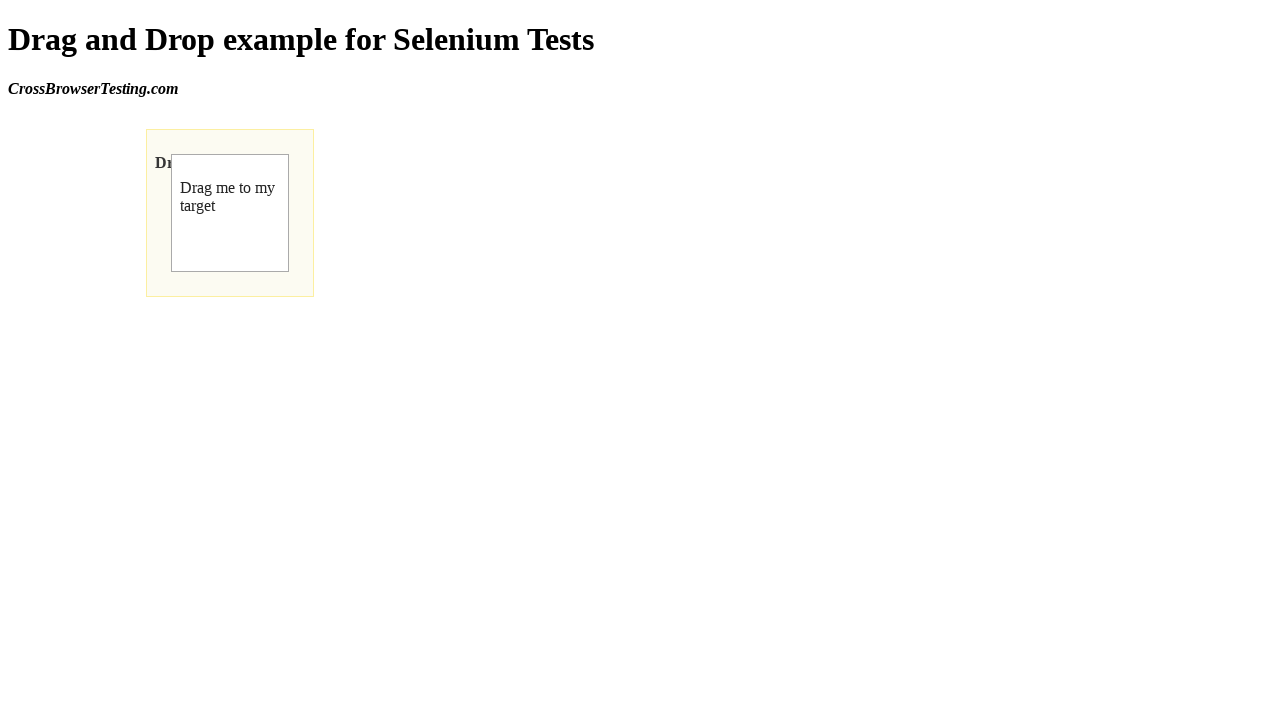